Tests iframe interaction by accessing elements within an embedded iframe and clicking on a link

Starting URL: https://rahulshettyacademy.com/AutomationPractice/

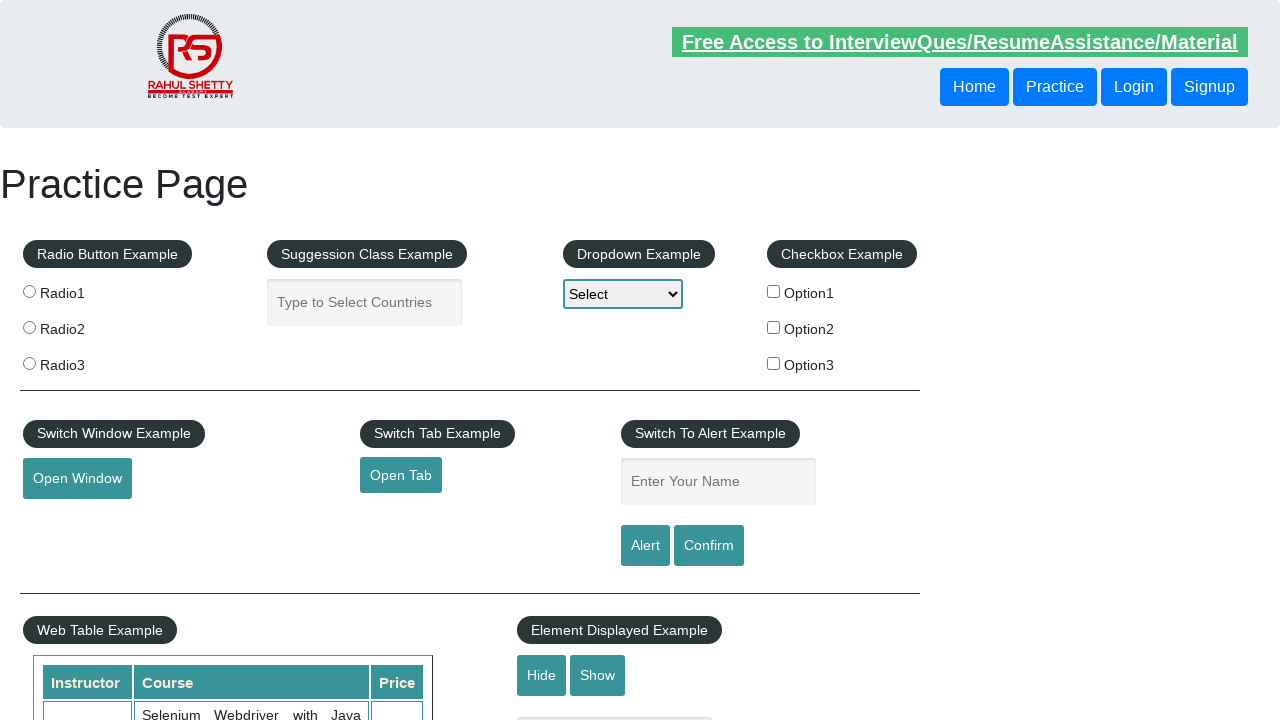

Located and accessed the courses iframe
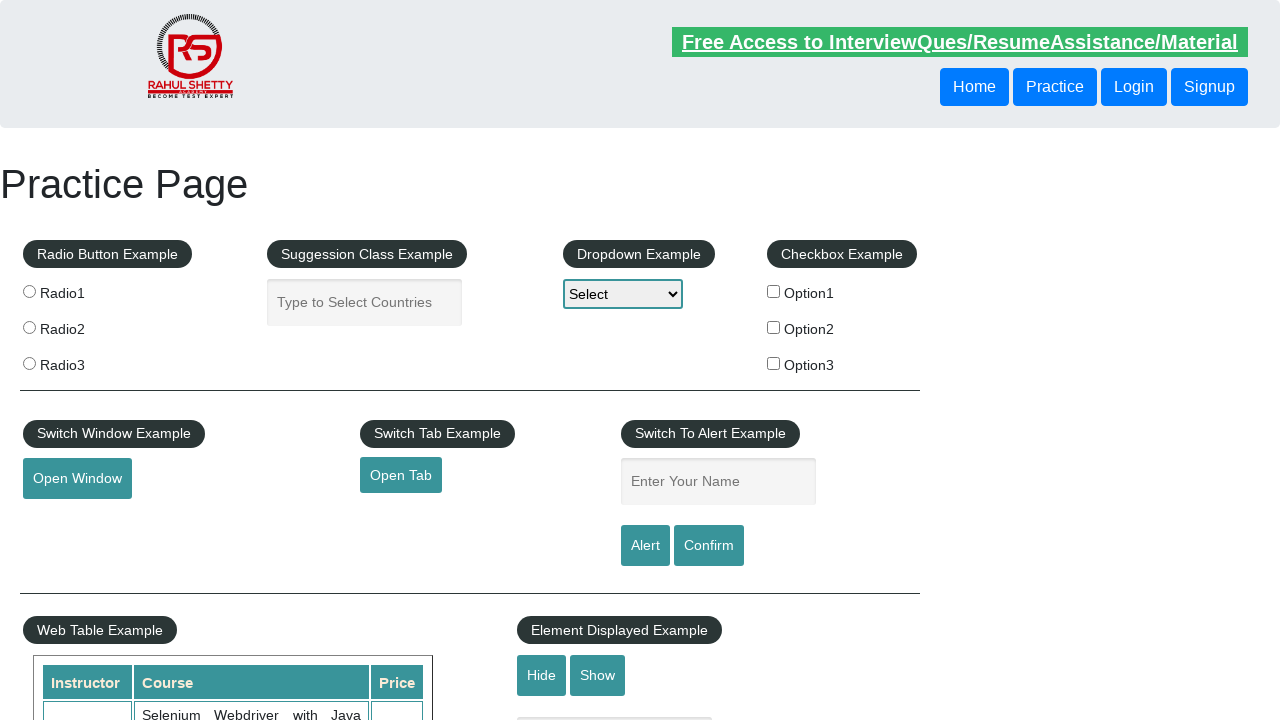

Clicked on lifetime access link within the iframe at (307, 360) on #courses-iframe >> internal:control=enter-frame >> li a[href*='lifetime-access']
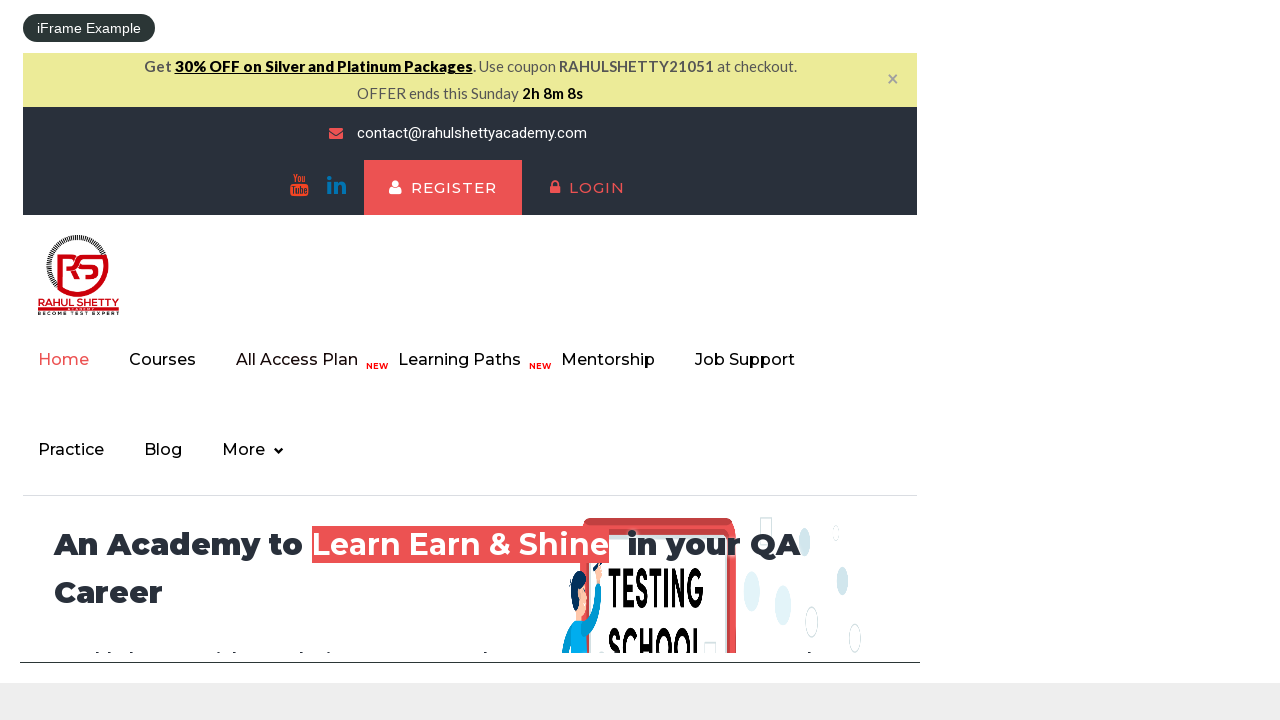

Retrieved text content from iframe heading element
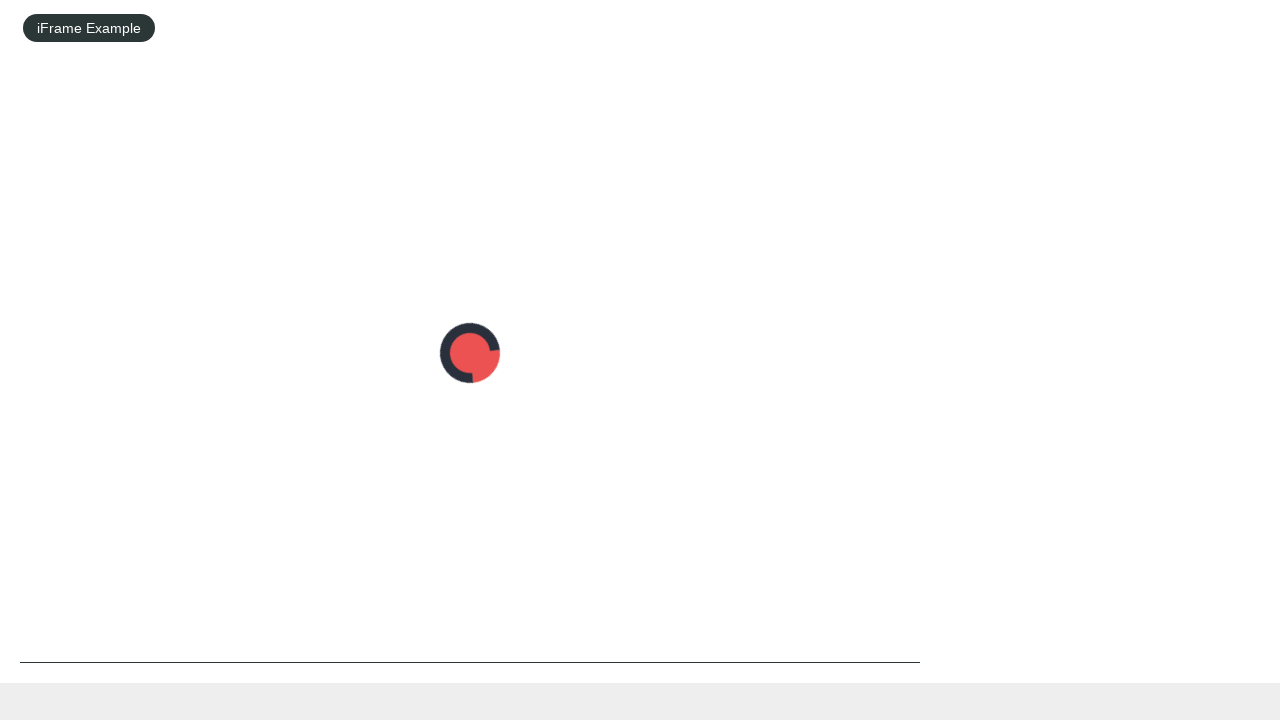

Printed extracted text from heading
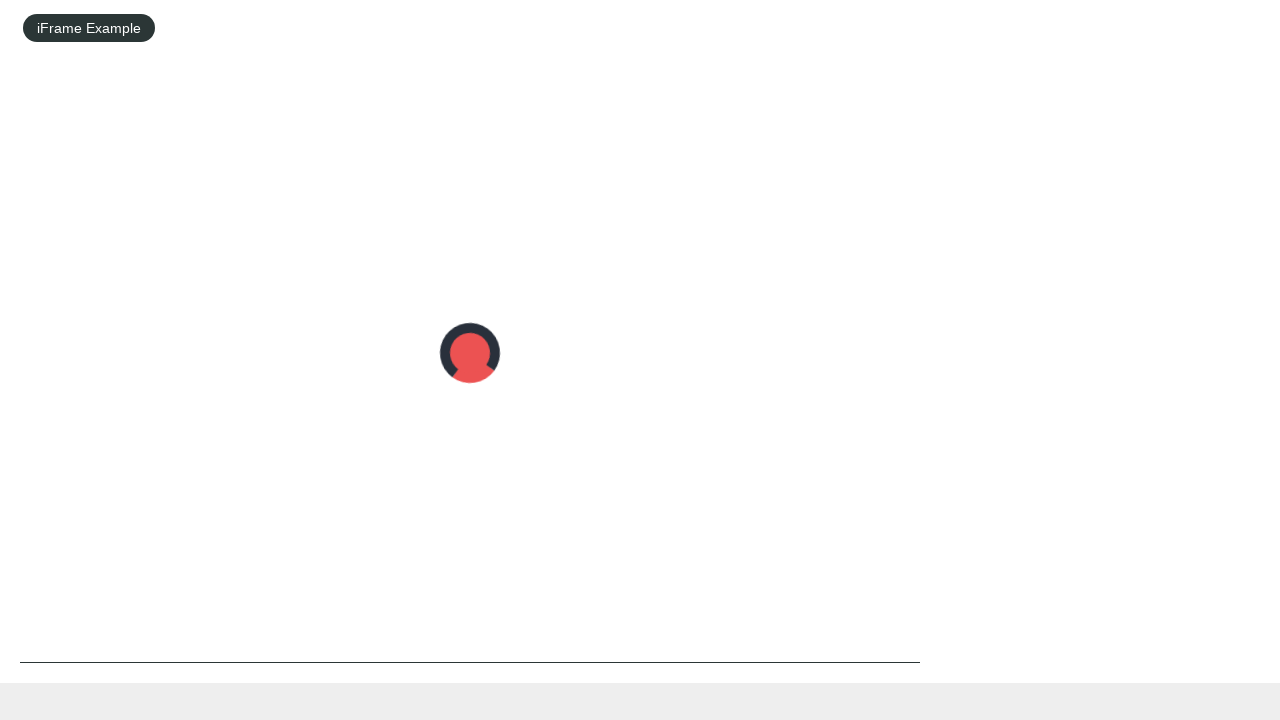

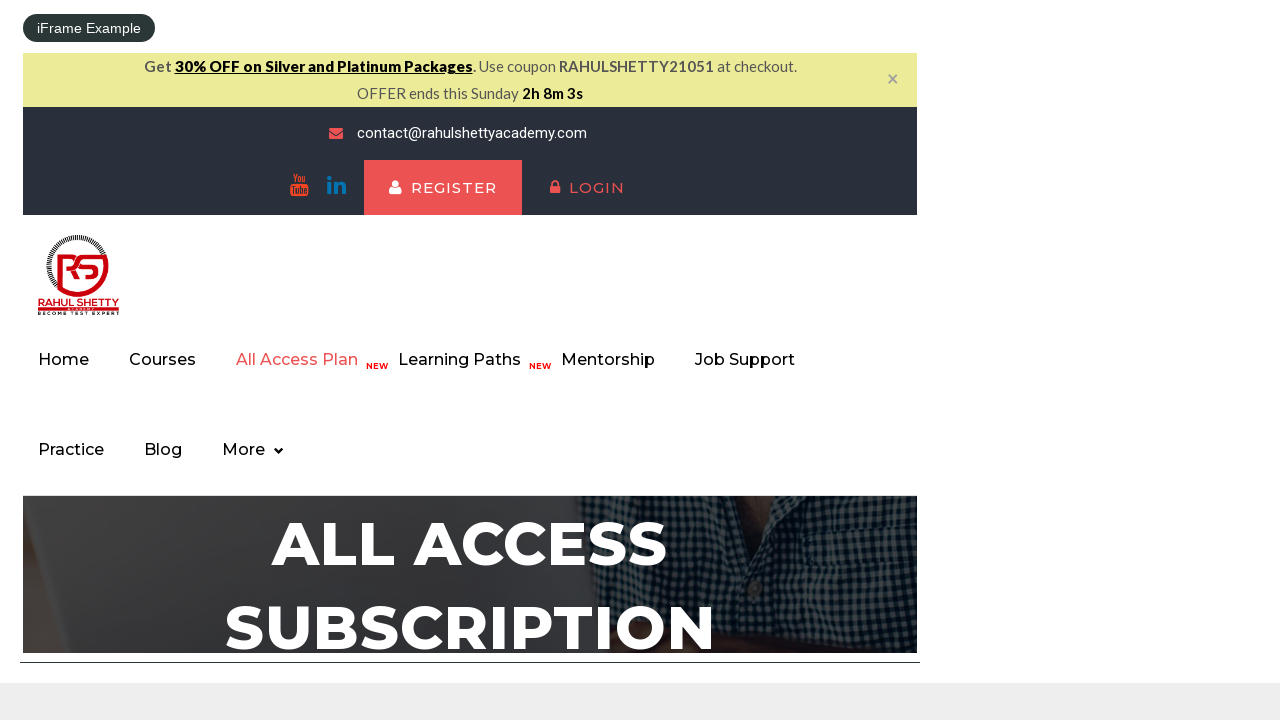